Fills a form with username and email, then submits it

Starting URL: https://demoqa.com/text-box

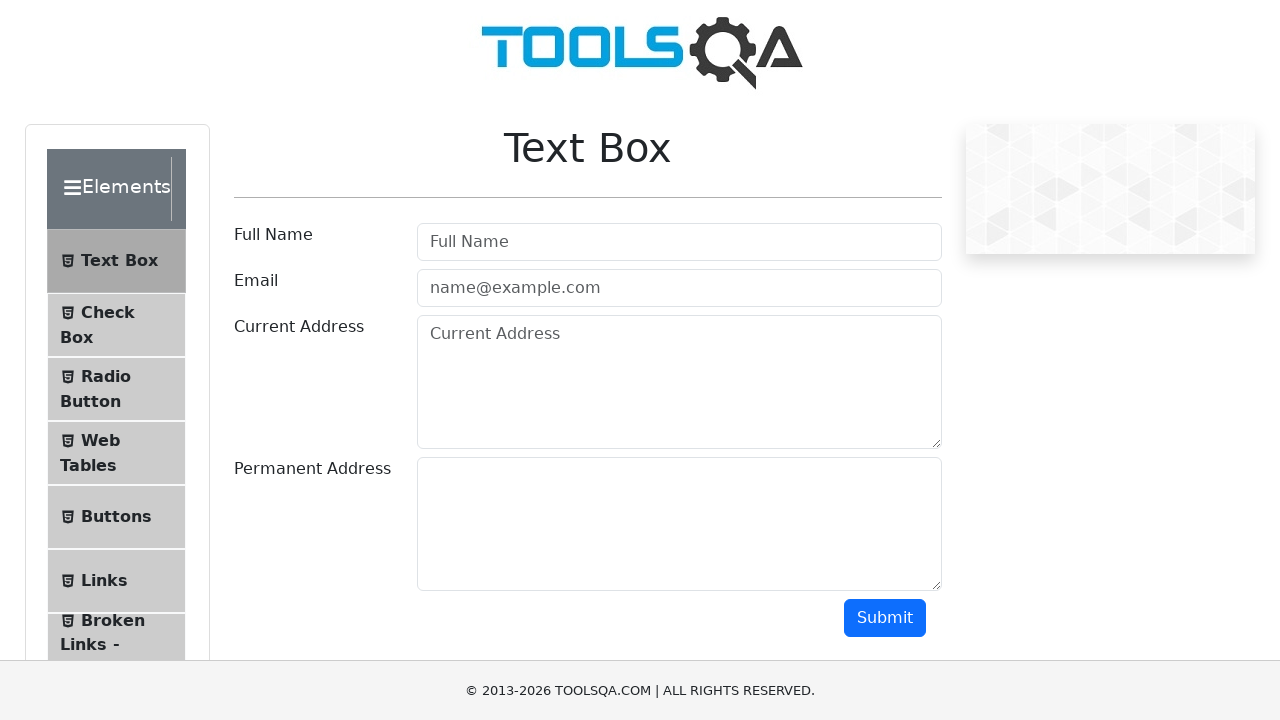

Filled username field with 'Username' on #userName
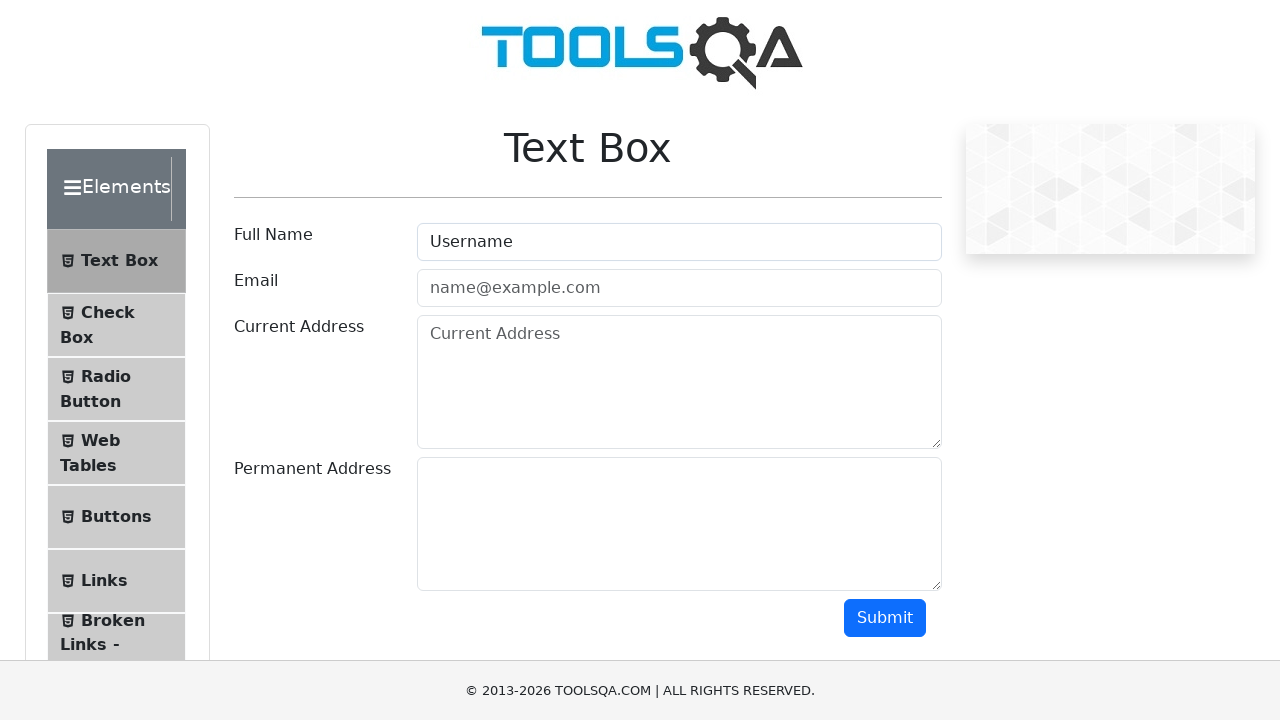

Filled email field with 'user@username.com' on #userEmail
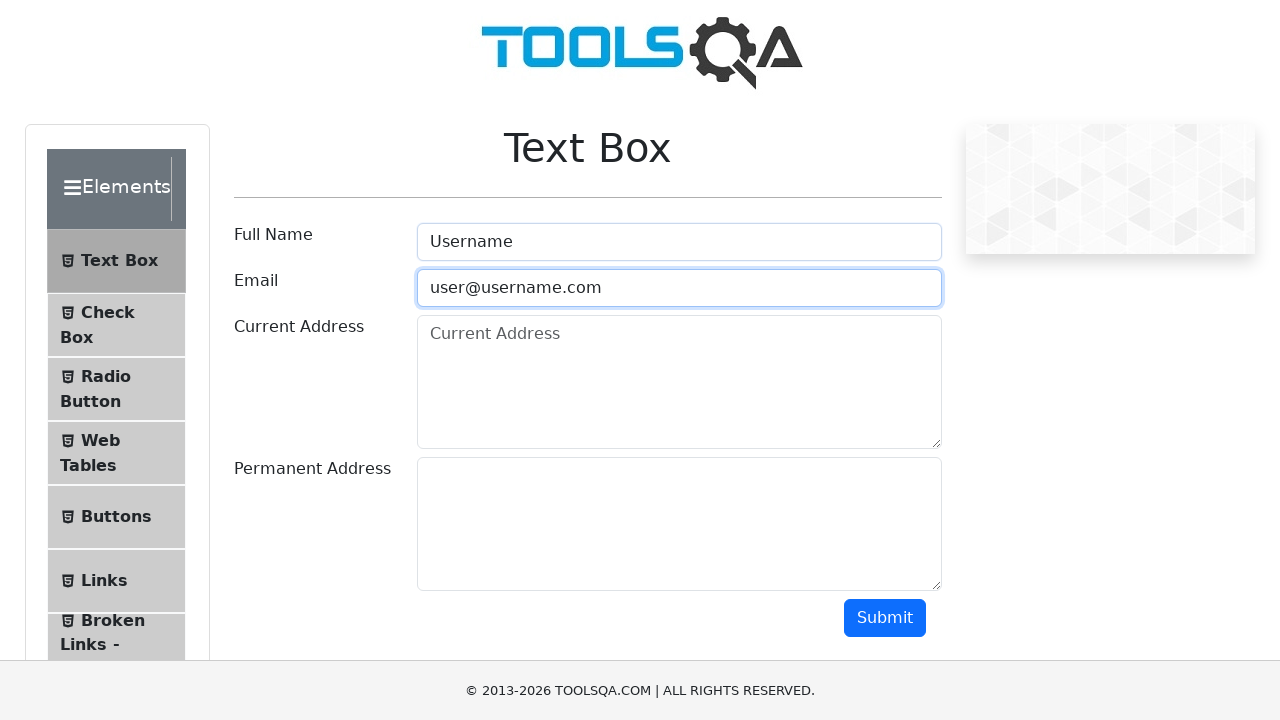

Clicked submit button to submit the form at (885, 618) on #submit
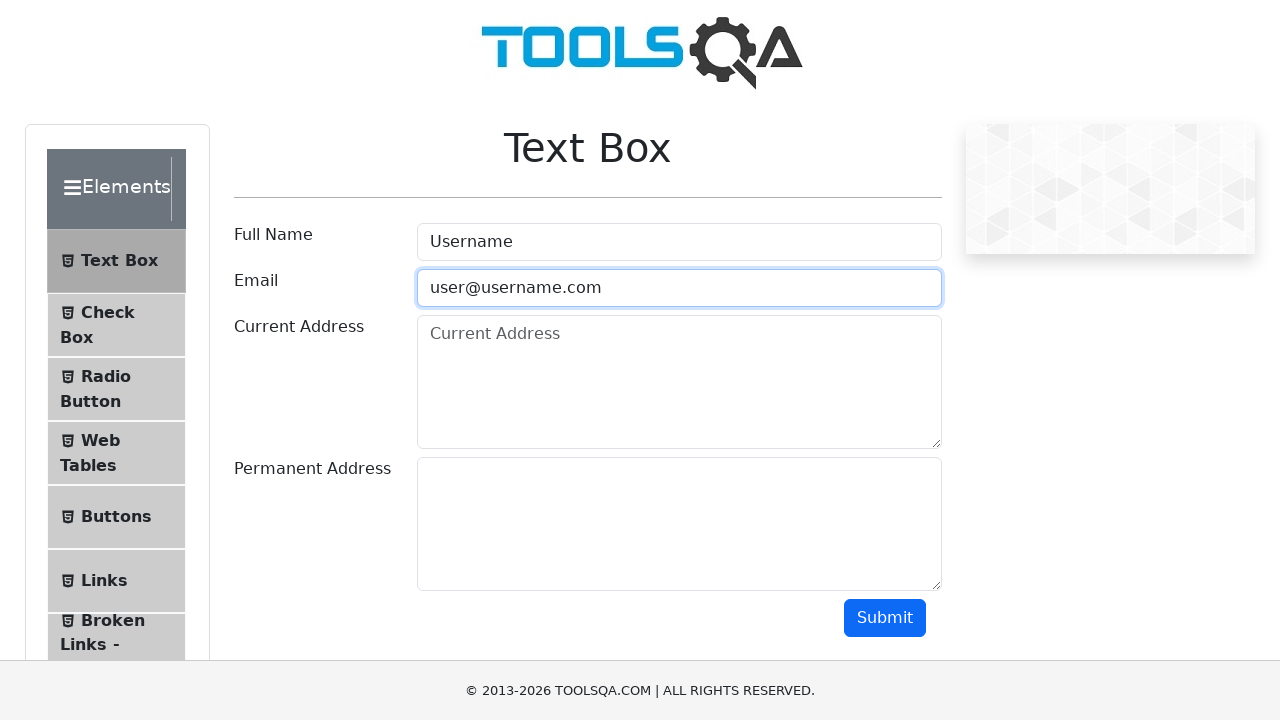

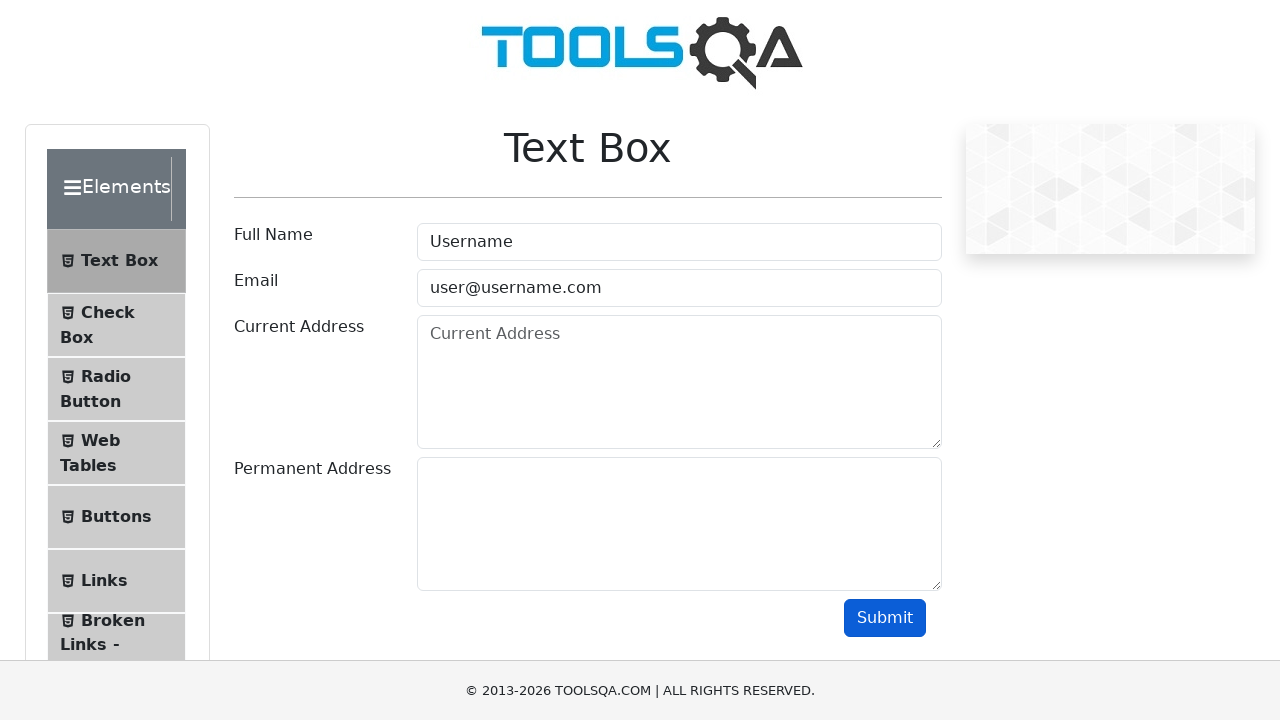